Tests page scrolling functionality by scrolling down by pixels, scrolling to the bottom of the page, and then scrolling back to the top

Starting URL: https://www.demoblaze.com/

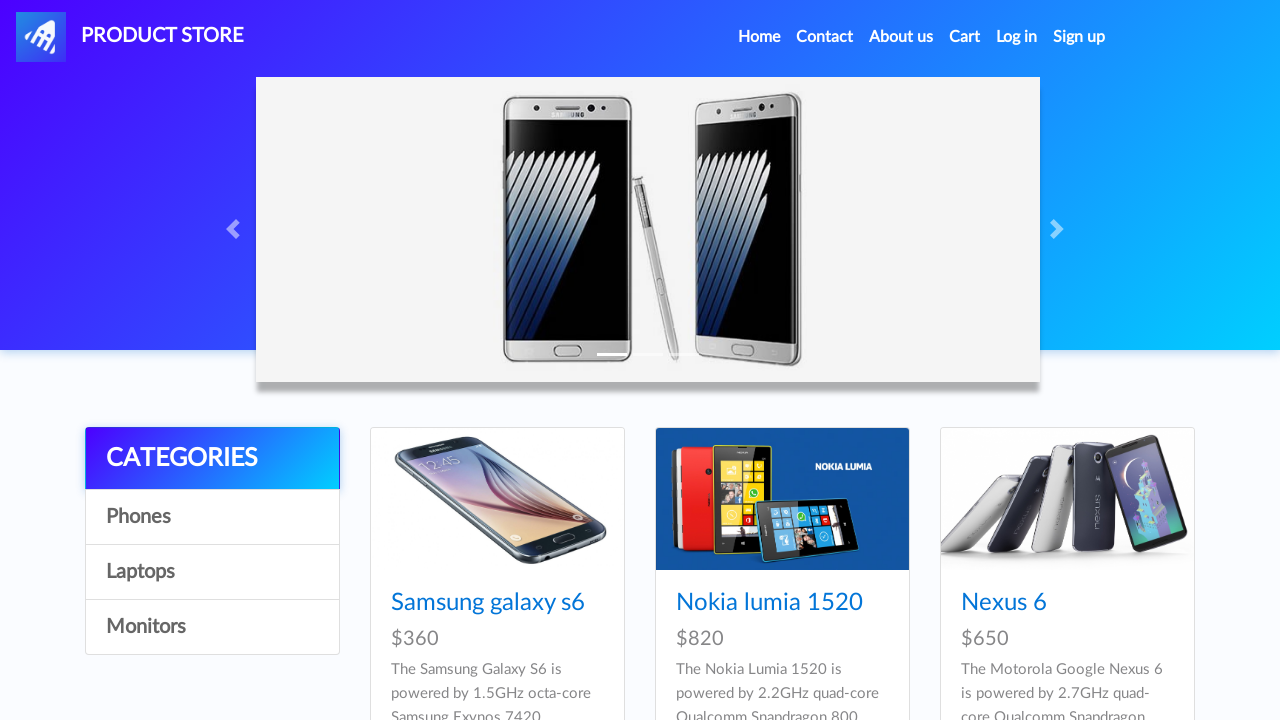

Scrolled down by 500 pixels
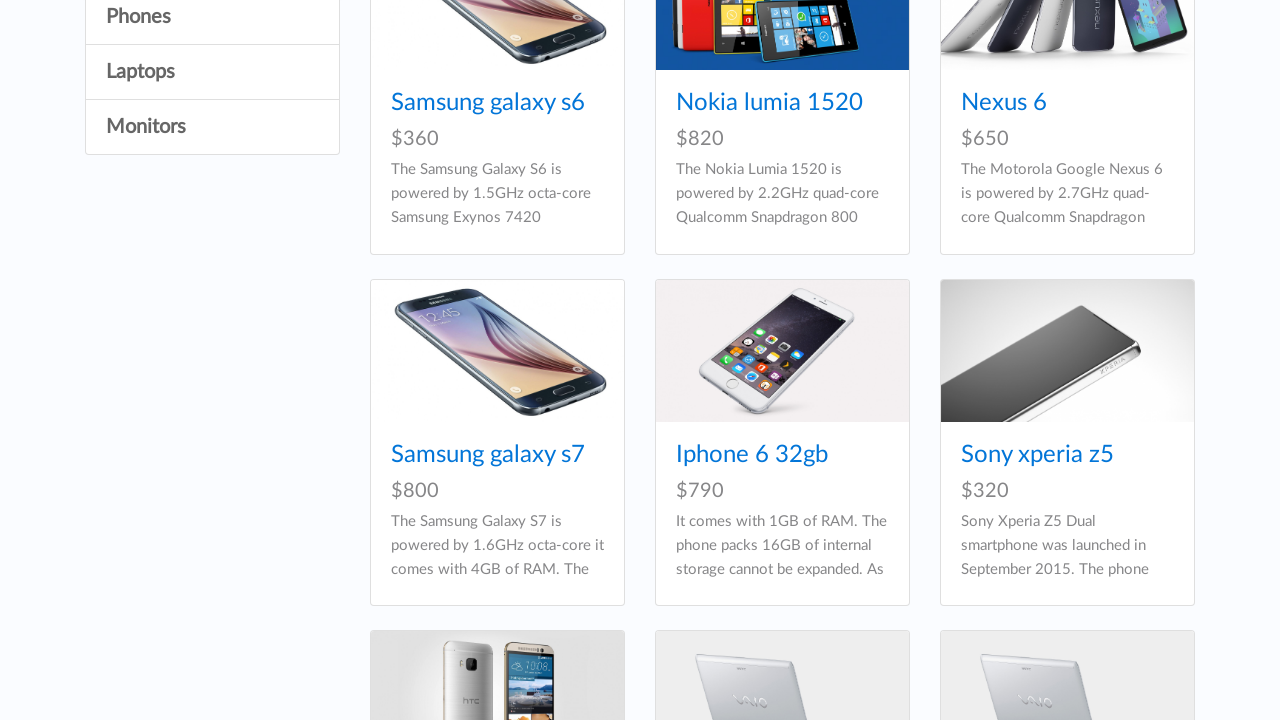

Waited 1 second for scroll animation to complete
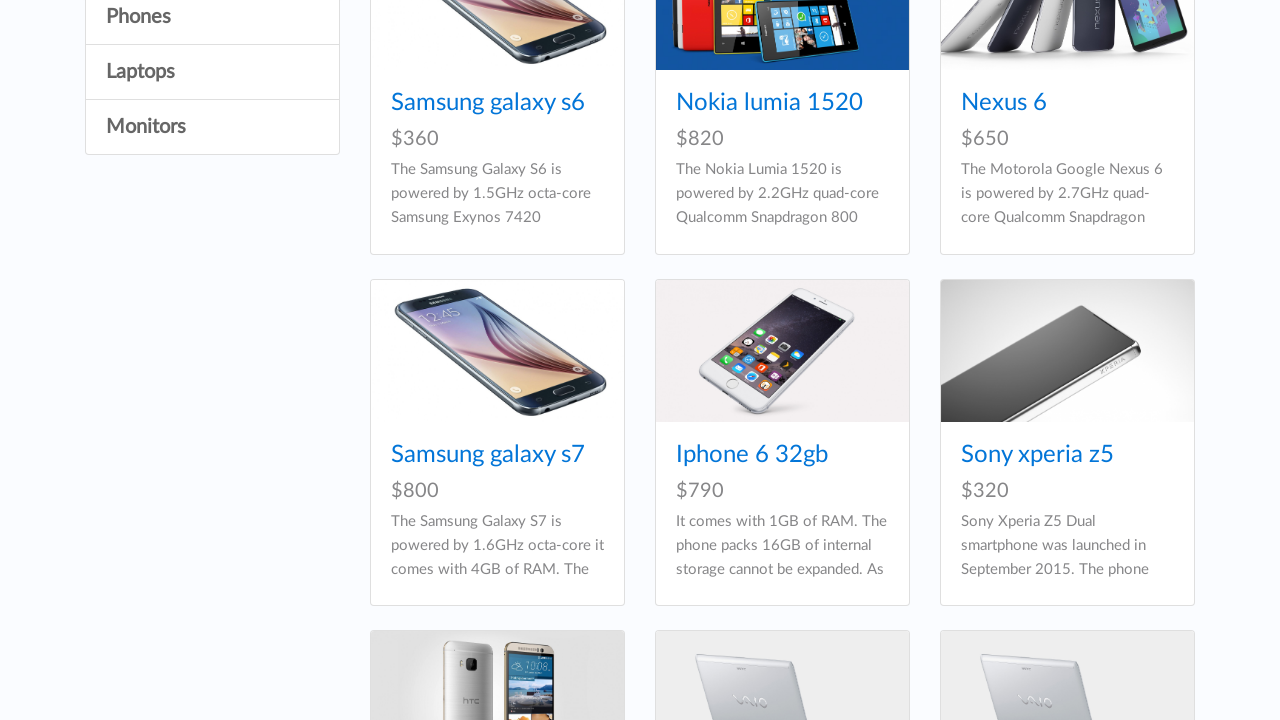

Scrolled to the bottom of the page
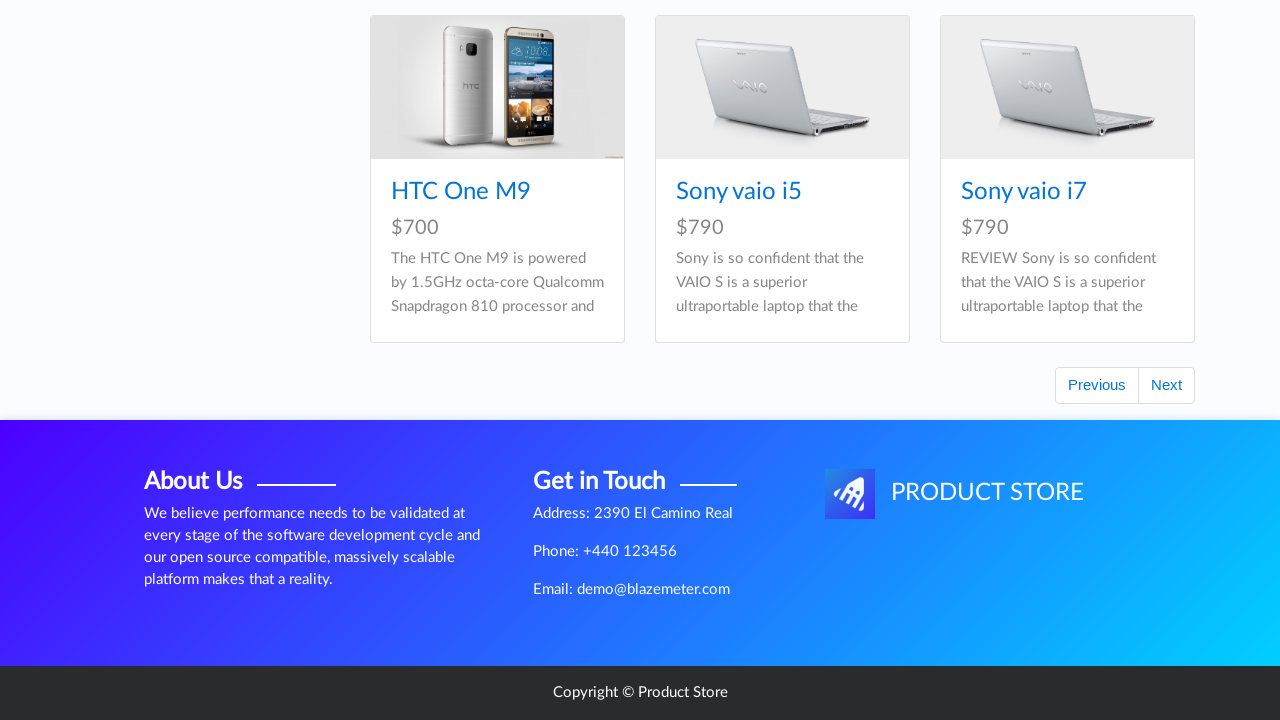

Waited 1 second for scroll animation to complete
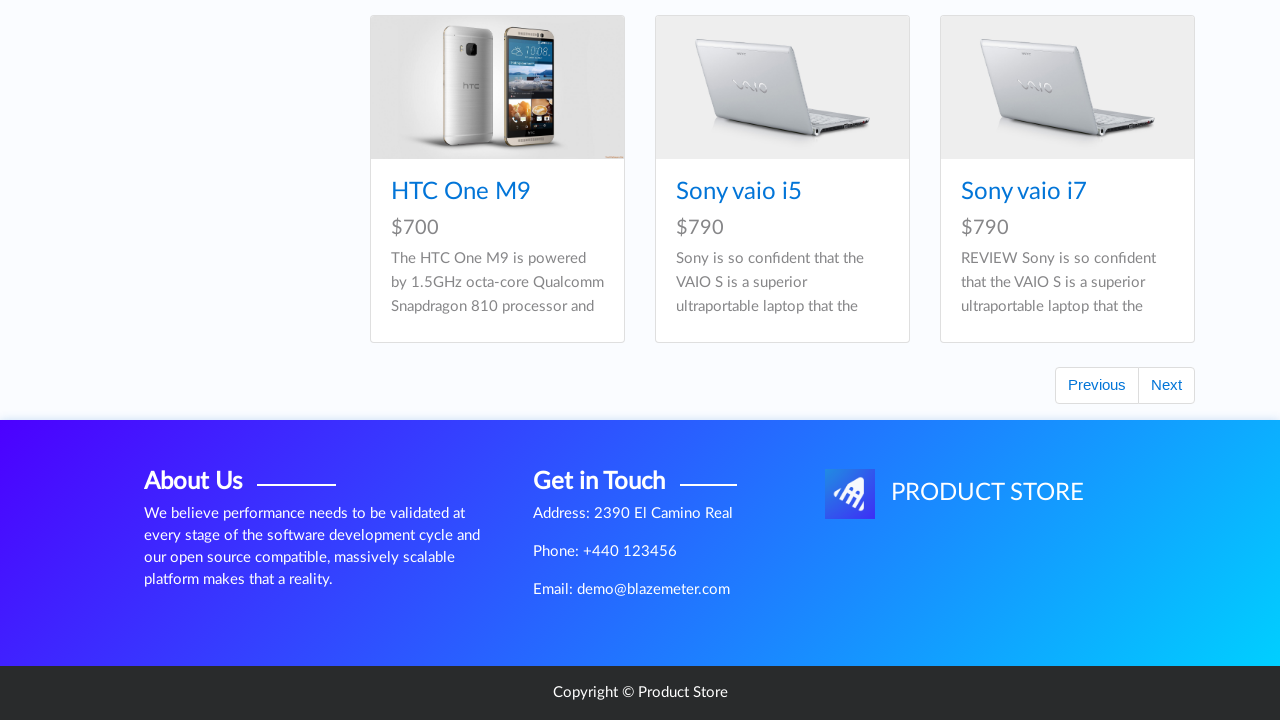

Scrolled back to the top of the page
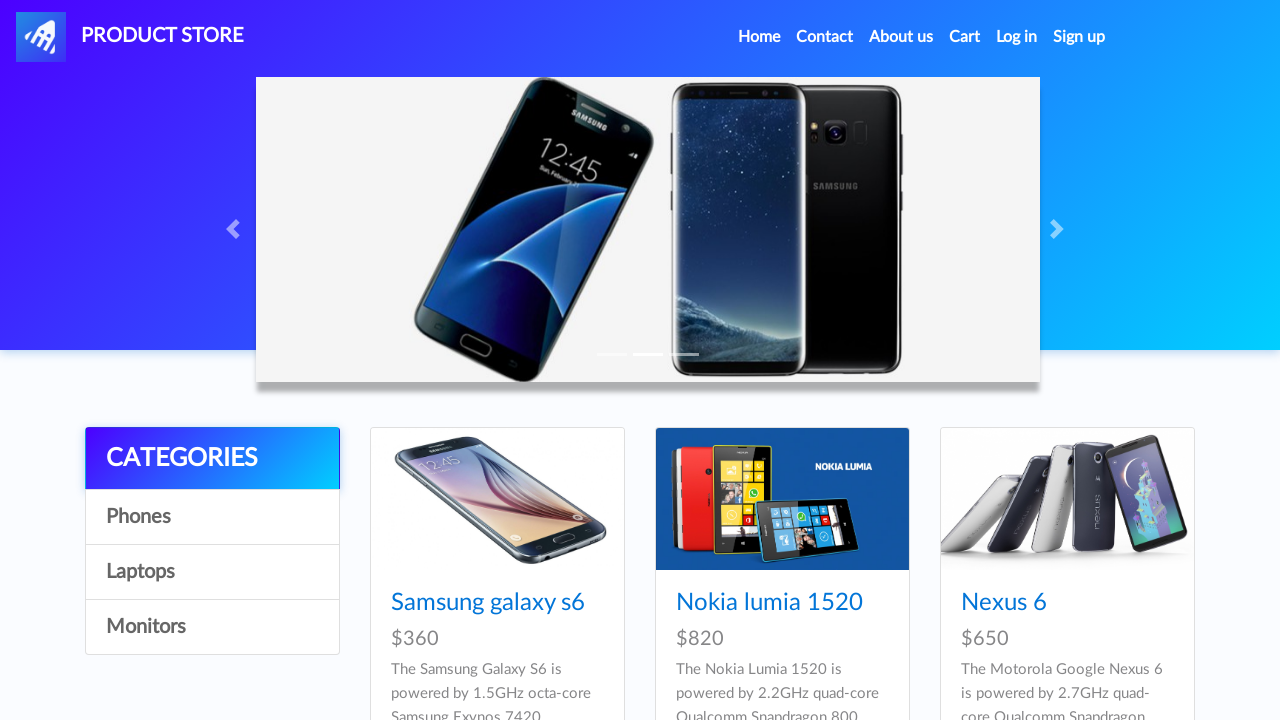

Waited 1 second for scroll animation to complete
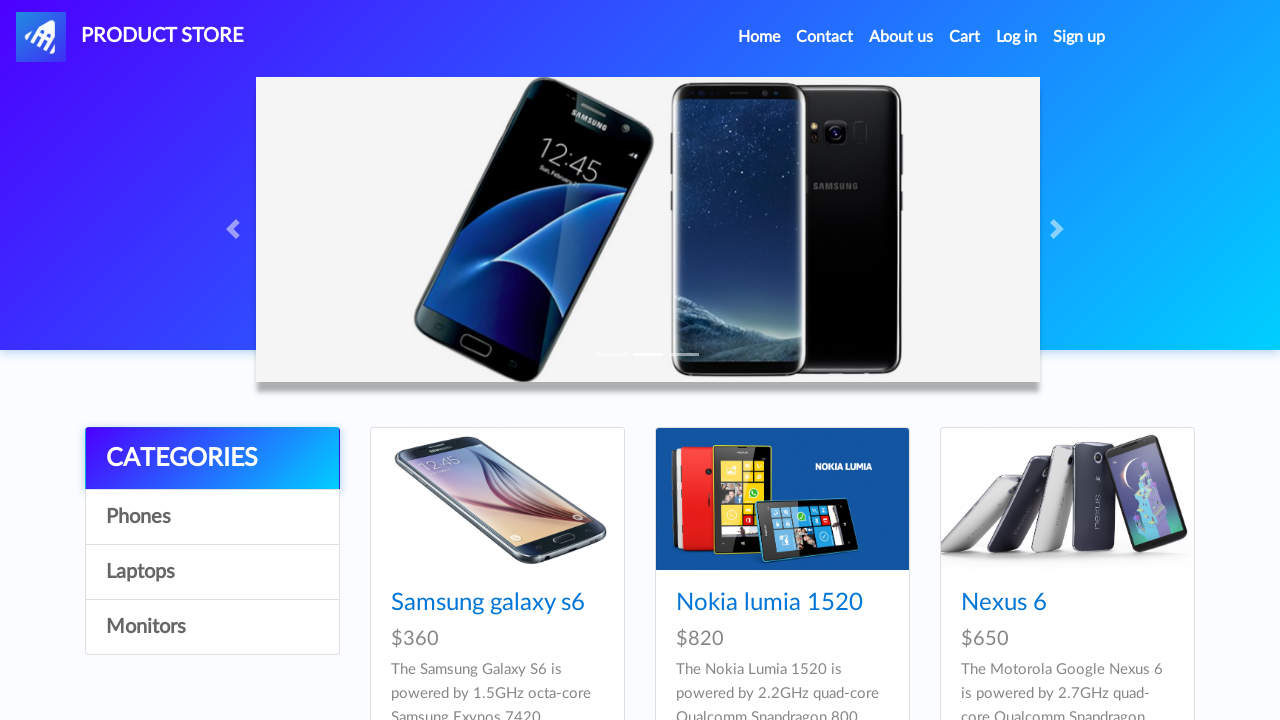

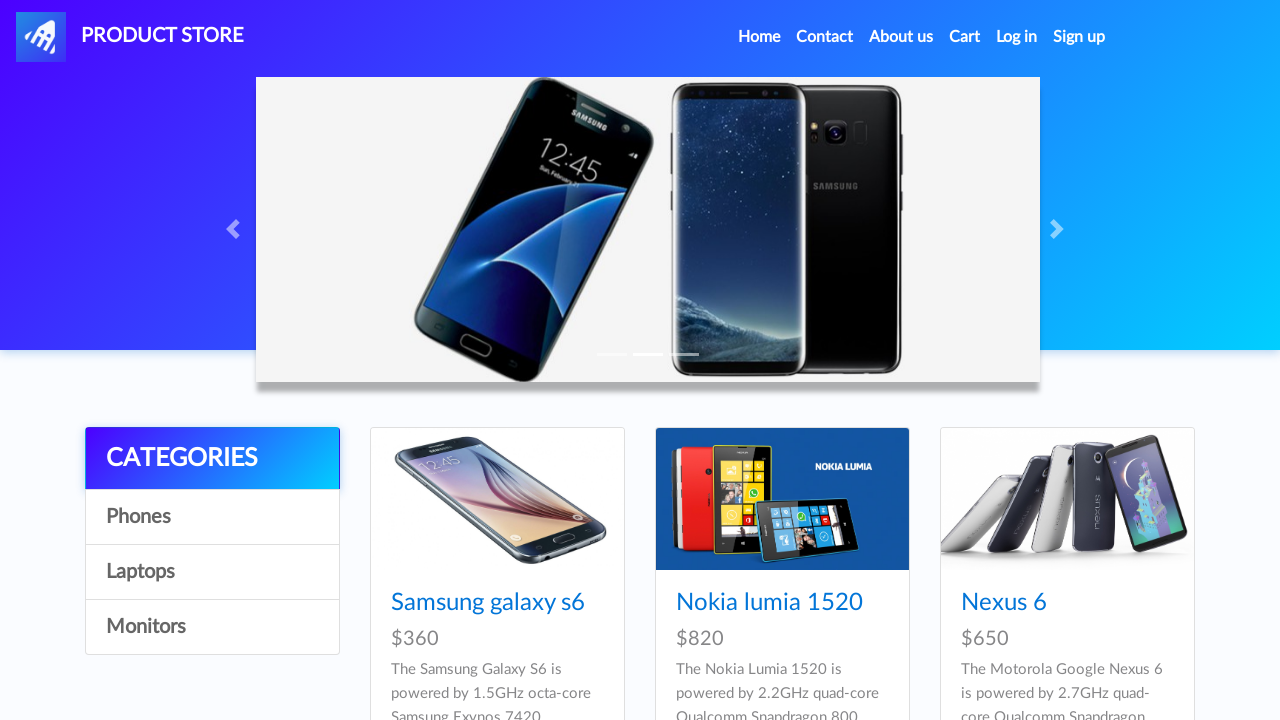